Tests a web form by filling in text input, password, dropdown selection, and date fields, then submitting the form and verifying the success message on the target page.

Starting URL: https://www.selenium.dev/selenium/web/web-form.html

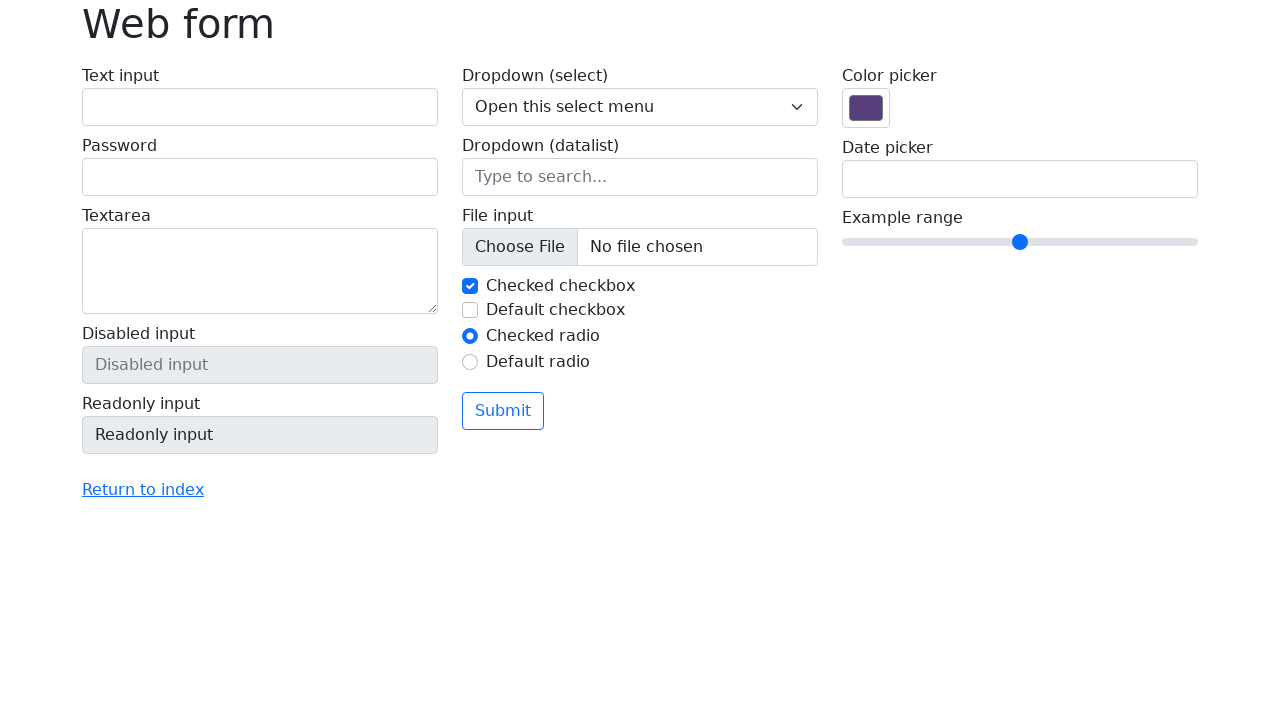

Filled text input field with 'Selenium' on #my-text-id
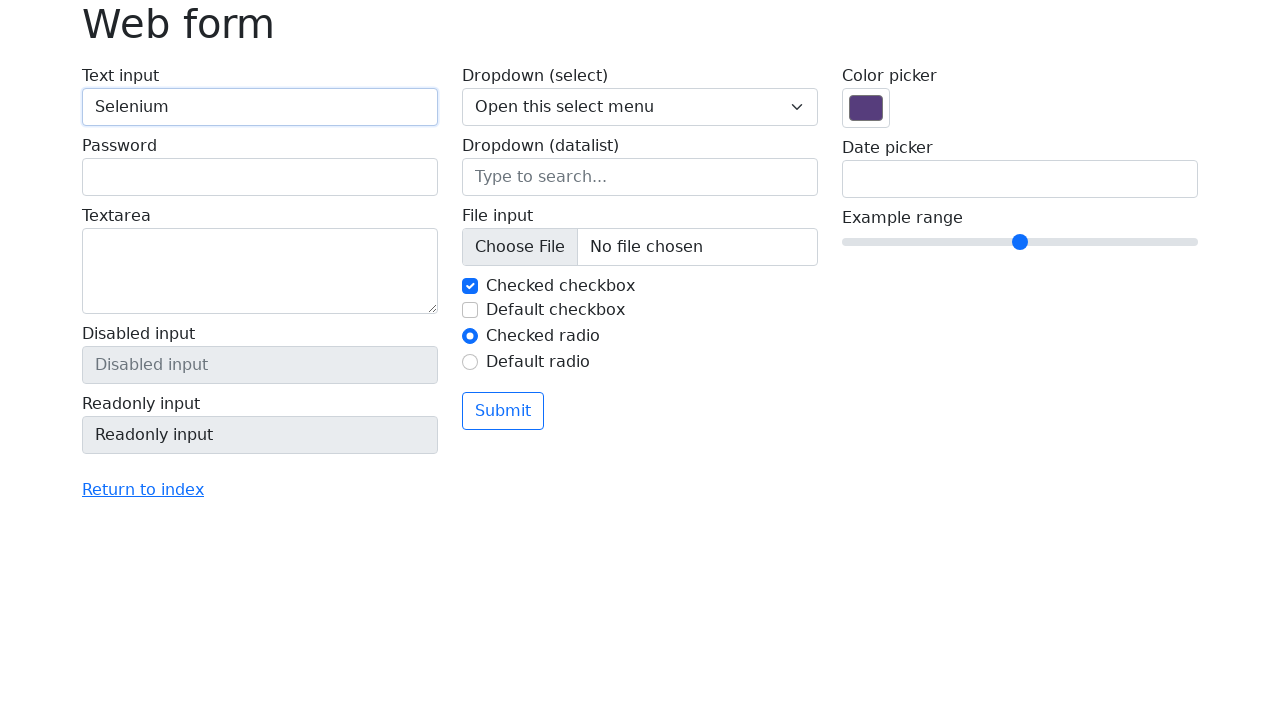

Filled password field with 'Selenium' on input[name='my-password']
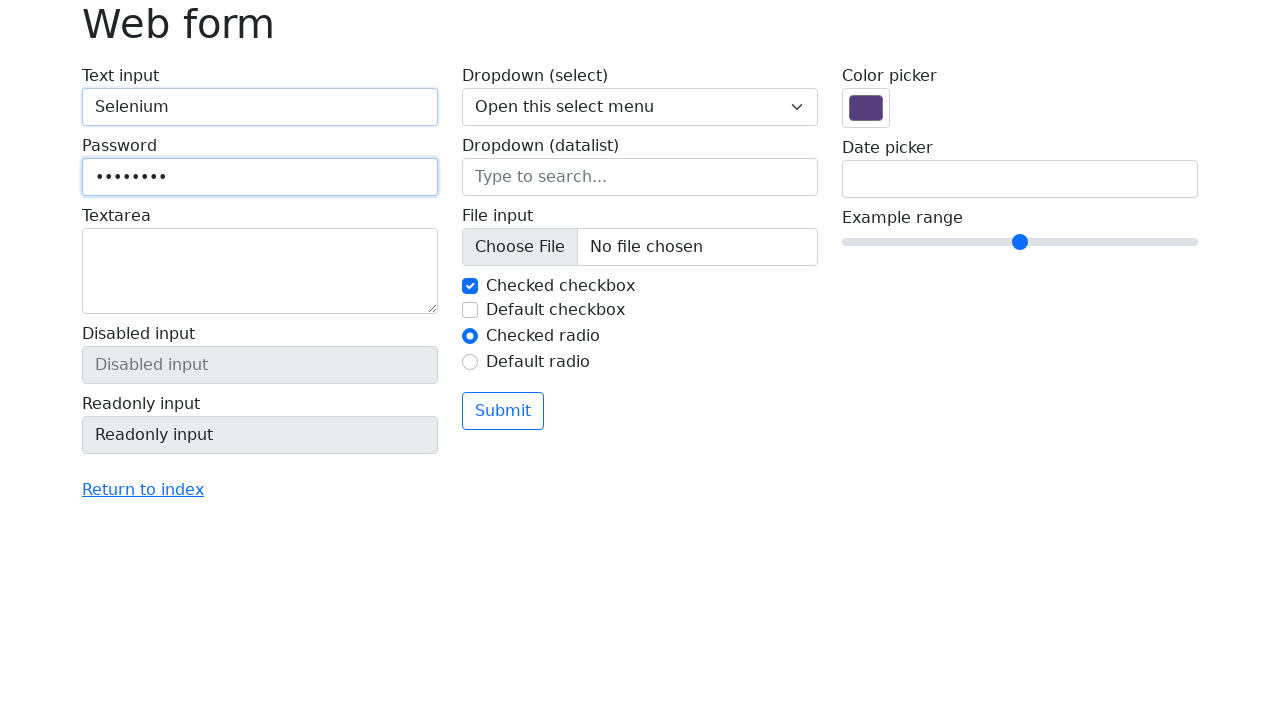

Selected option '2' from dropdown menu on select[name='my-select']
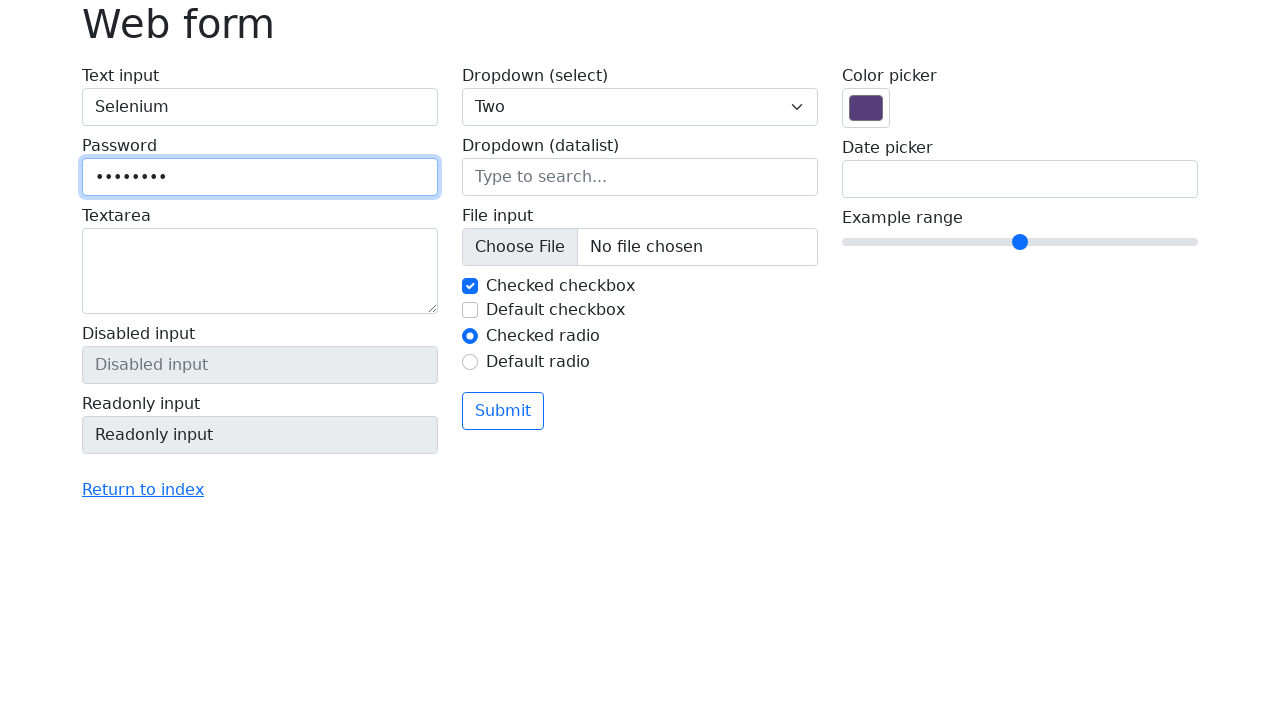

Filled date field with '05/10/2023' on input[name='my-date']
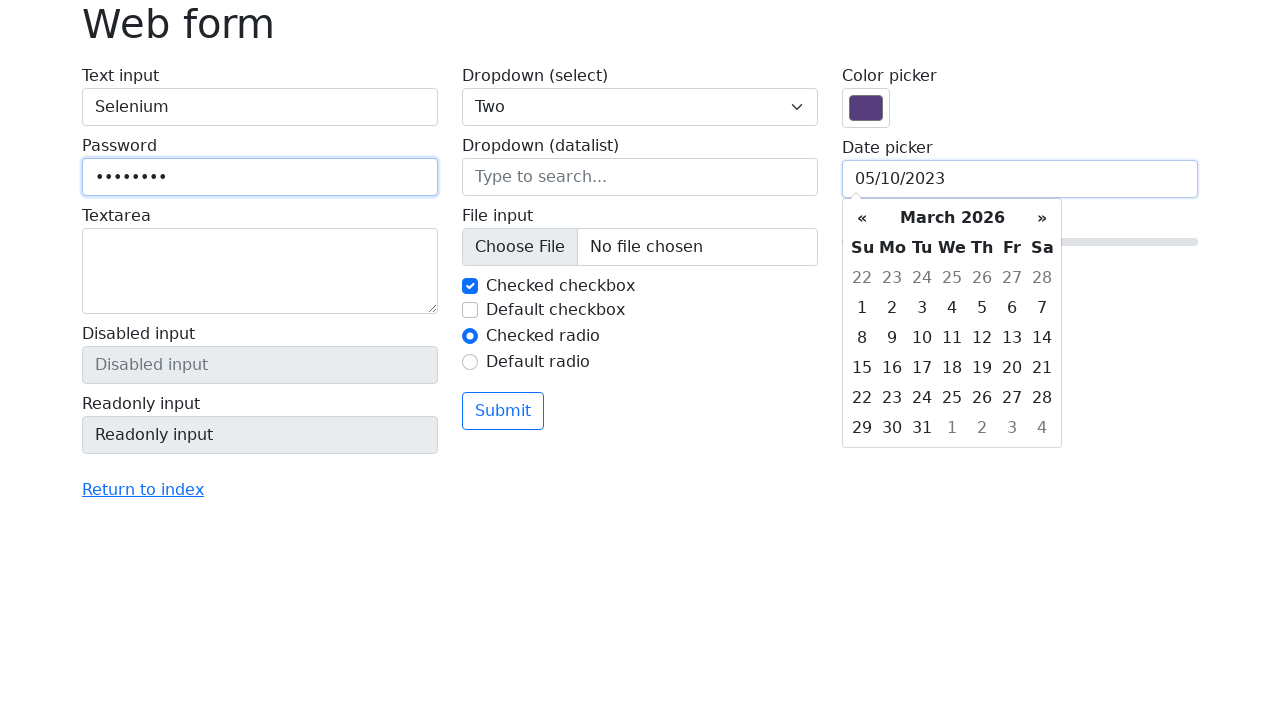

Clicked submit button to submit the form at (503, 411) on button[type='submit']
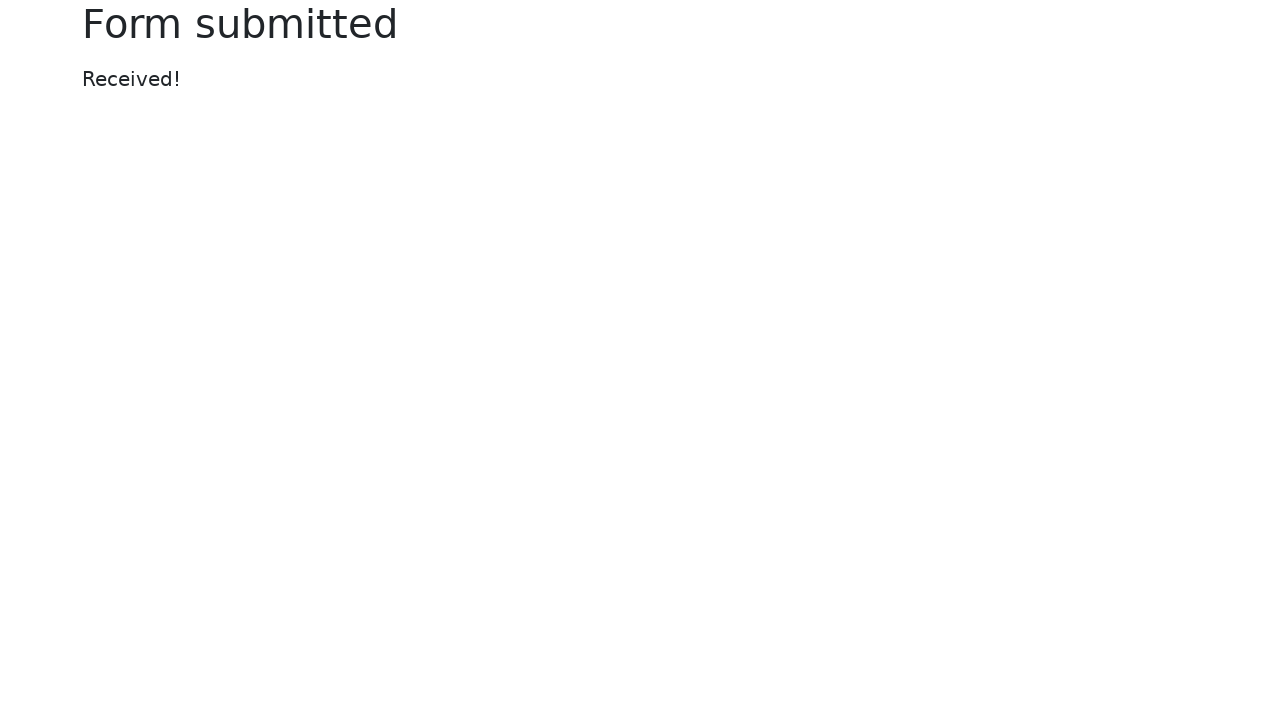

Success message element loaded on target page
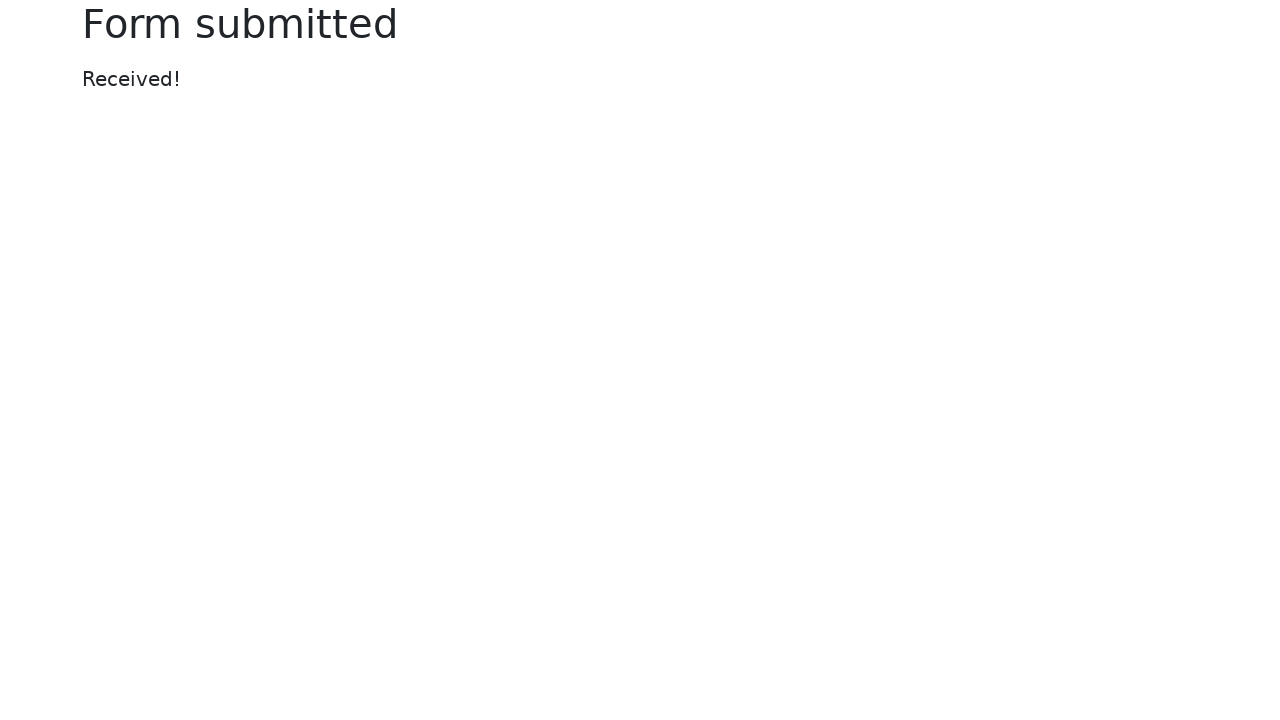

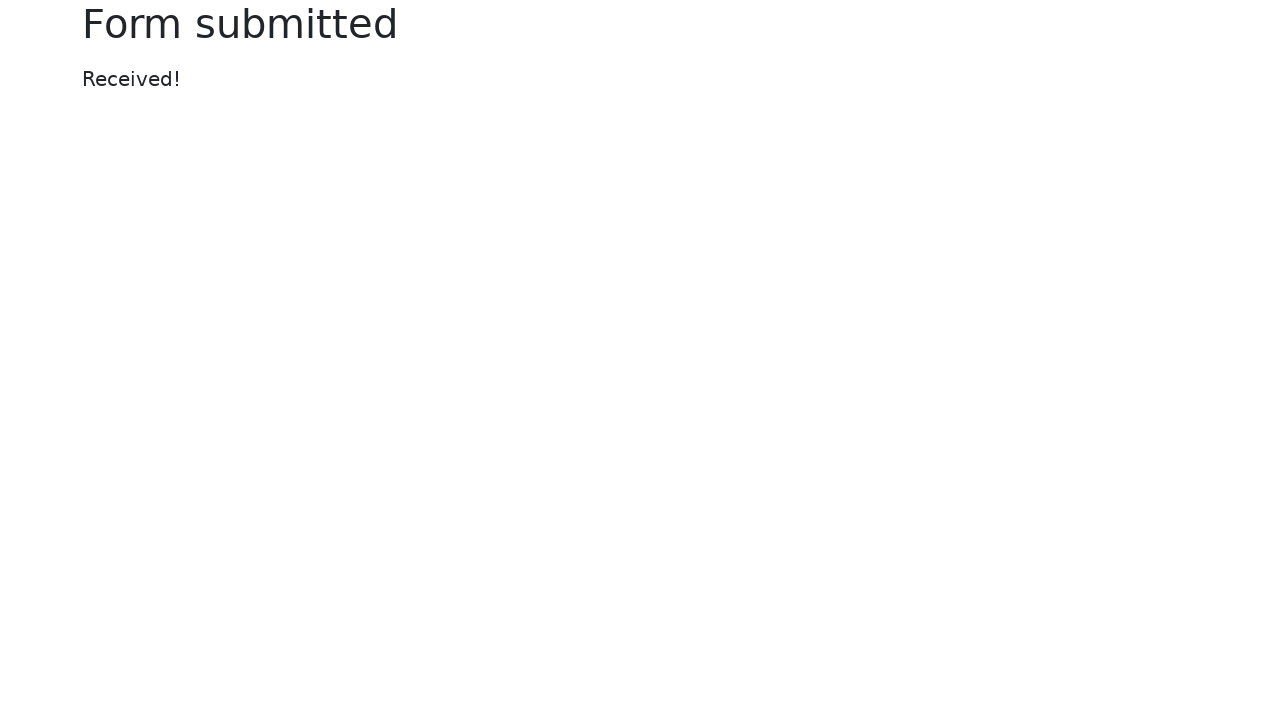